Navigates to the OnSports events page and verifies that event listings with titles and dates are displayed correctly.

Starting URL: https://www.onsportsoficial.com.br/eventos

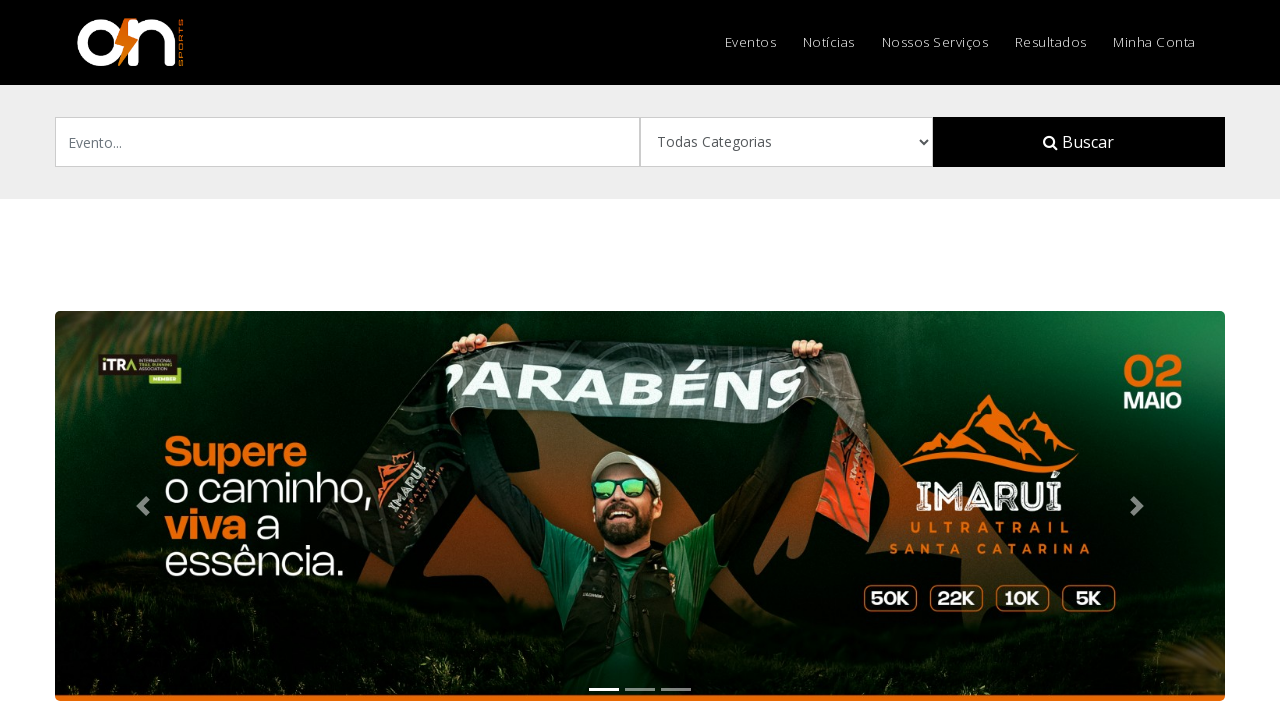

Waited for event titles to load on the page
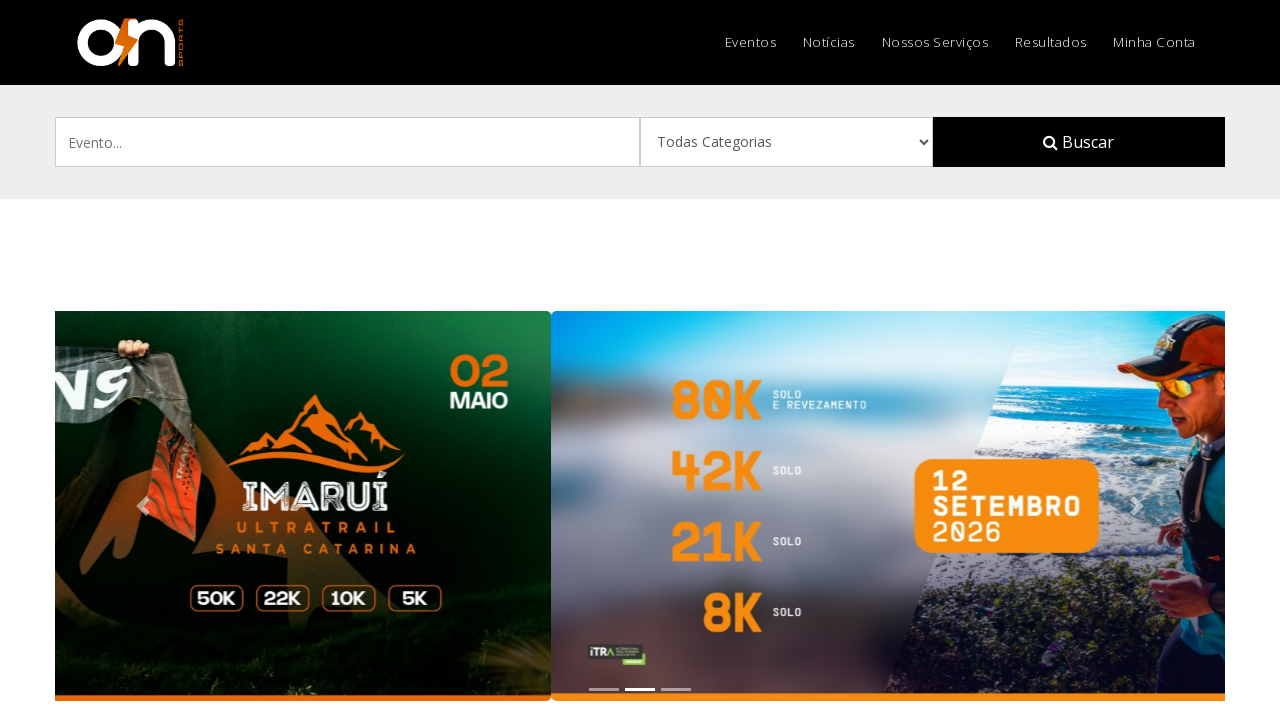

Waited for event dates to load on the page
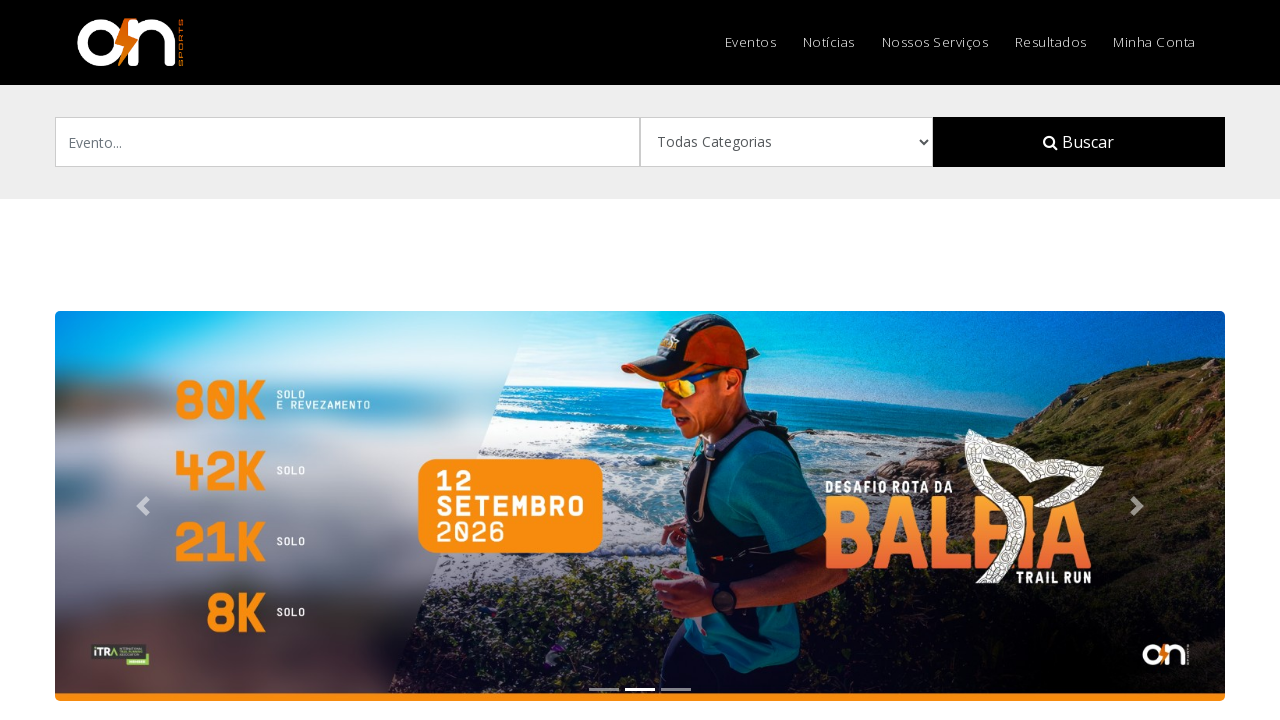

Located all event title elements
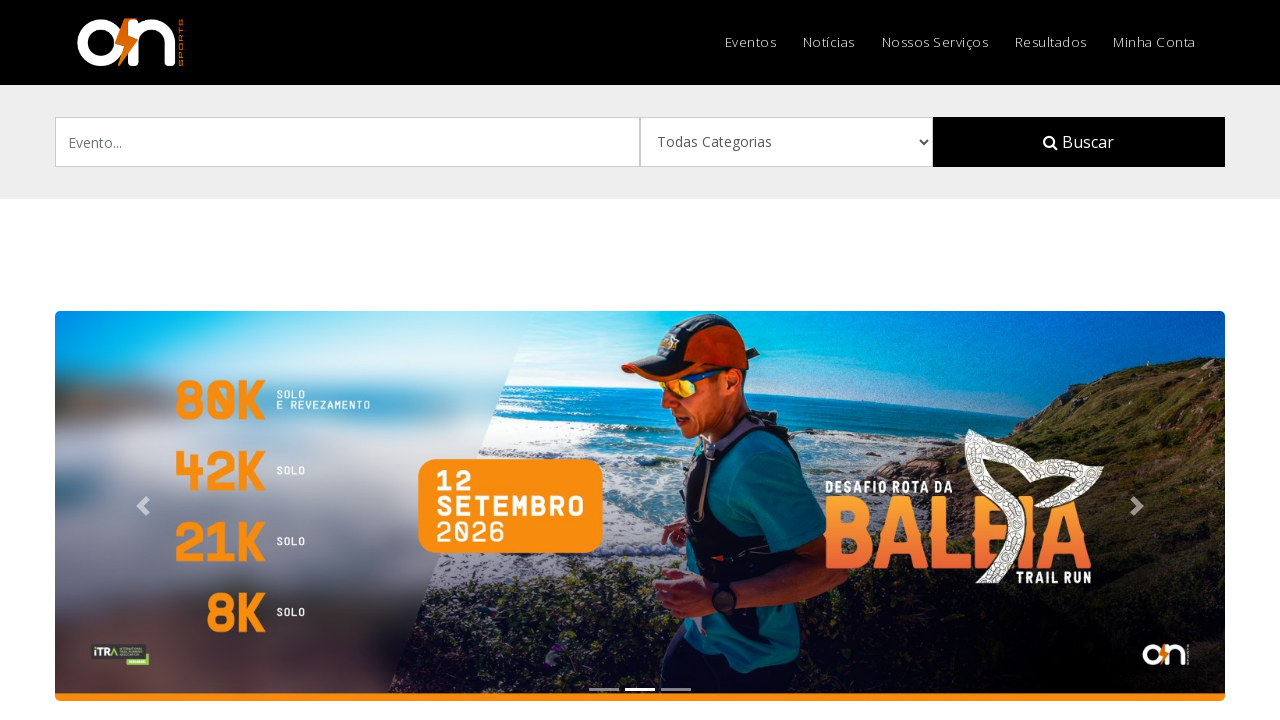

Verified that at least one event is displayed on the page
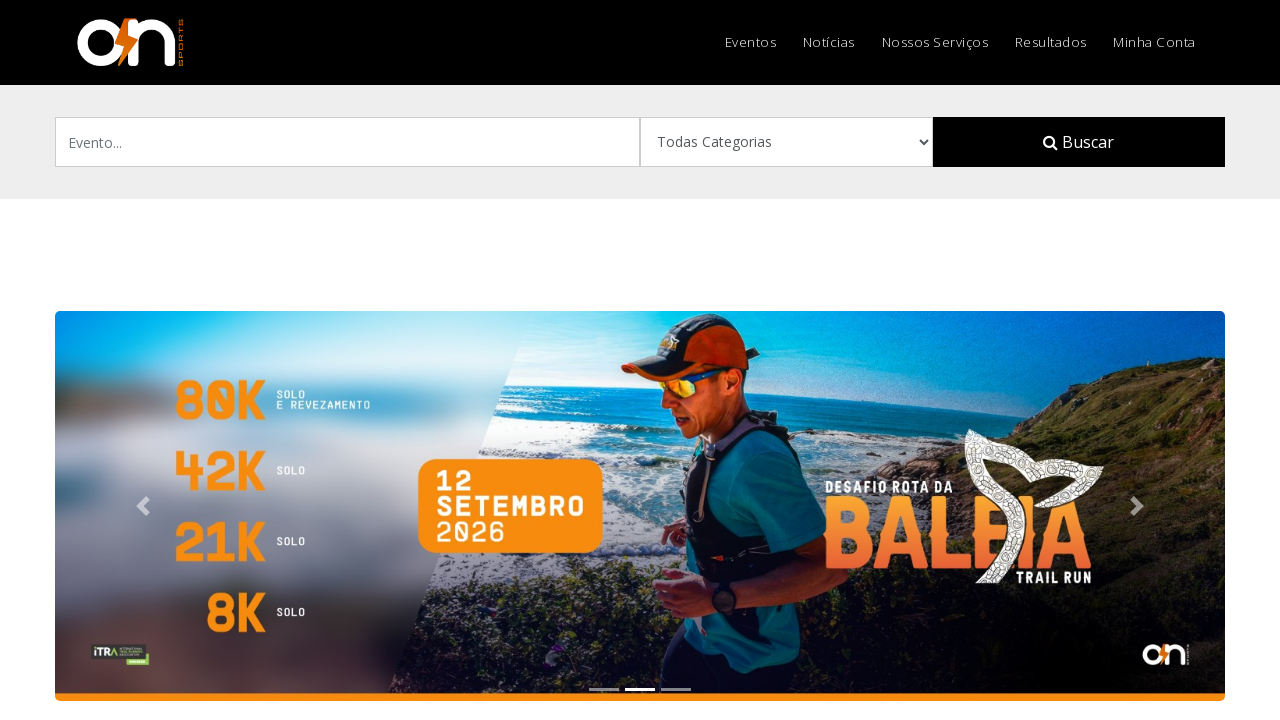

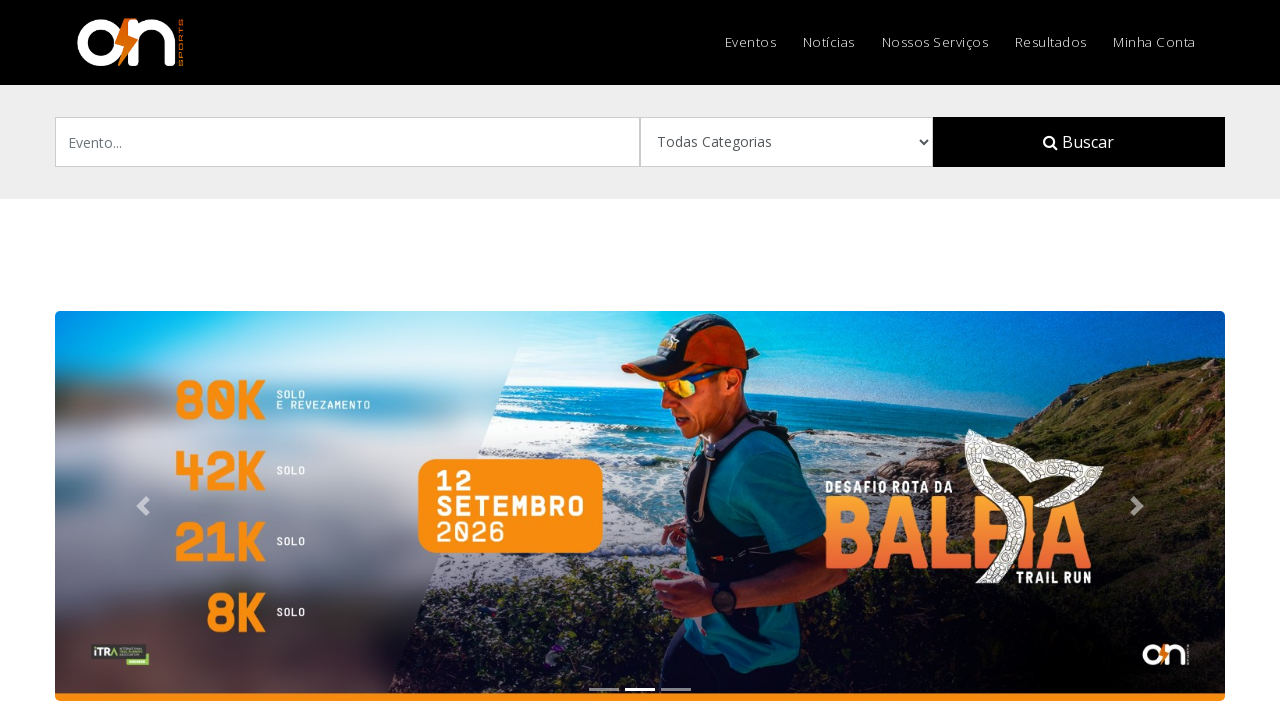